Navigates to the OrangeHRM demo site and maximizes the browser window. This is a simple page load test.

Starting URL: https://opensource-demo.orangehrmlive.com

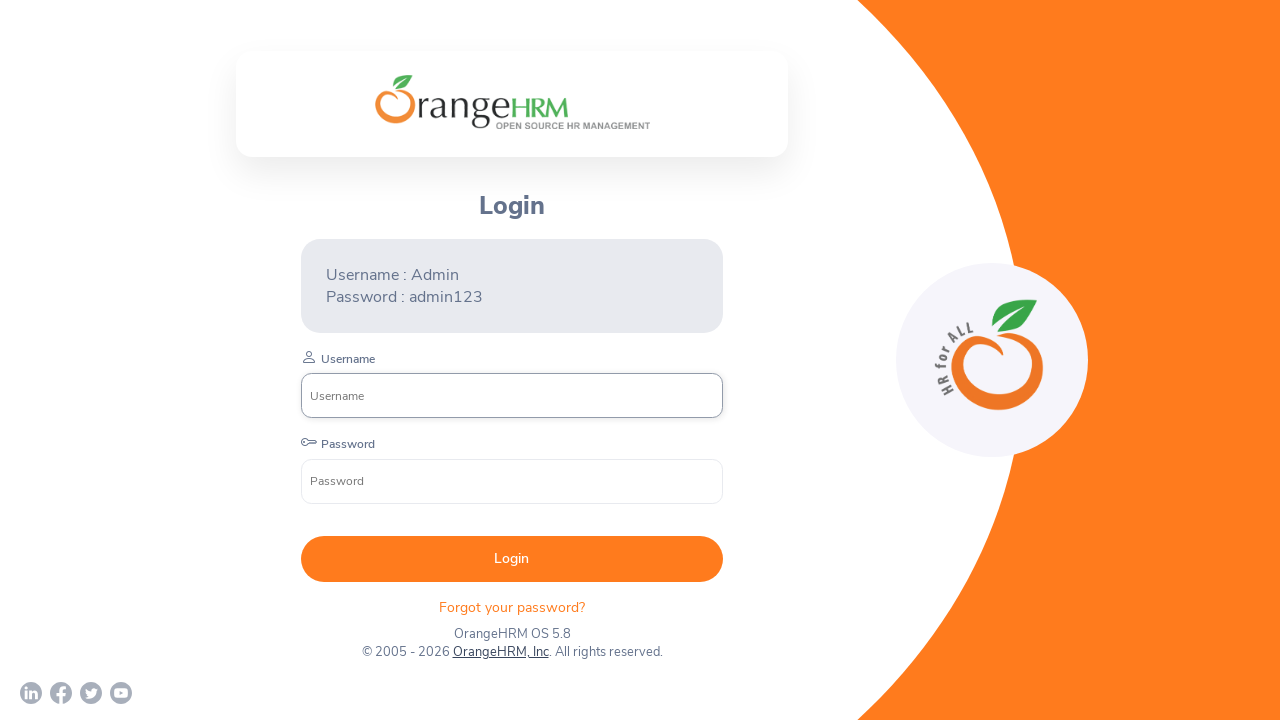

Waited for DOM to be fully loaded on OrangeHRM demo site
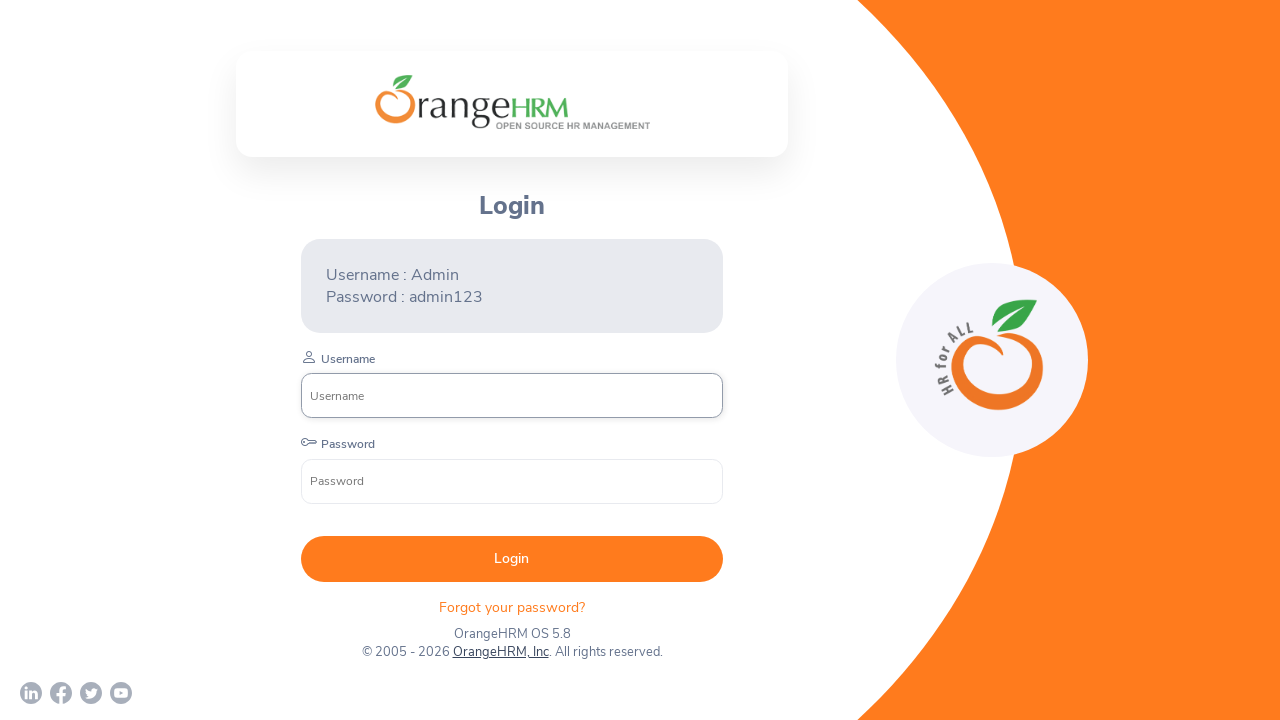

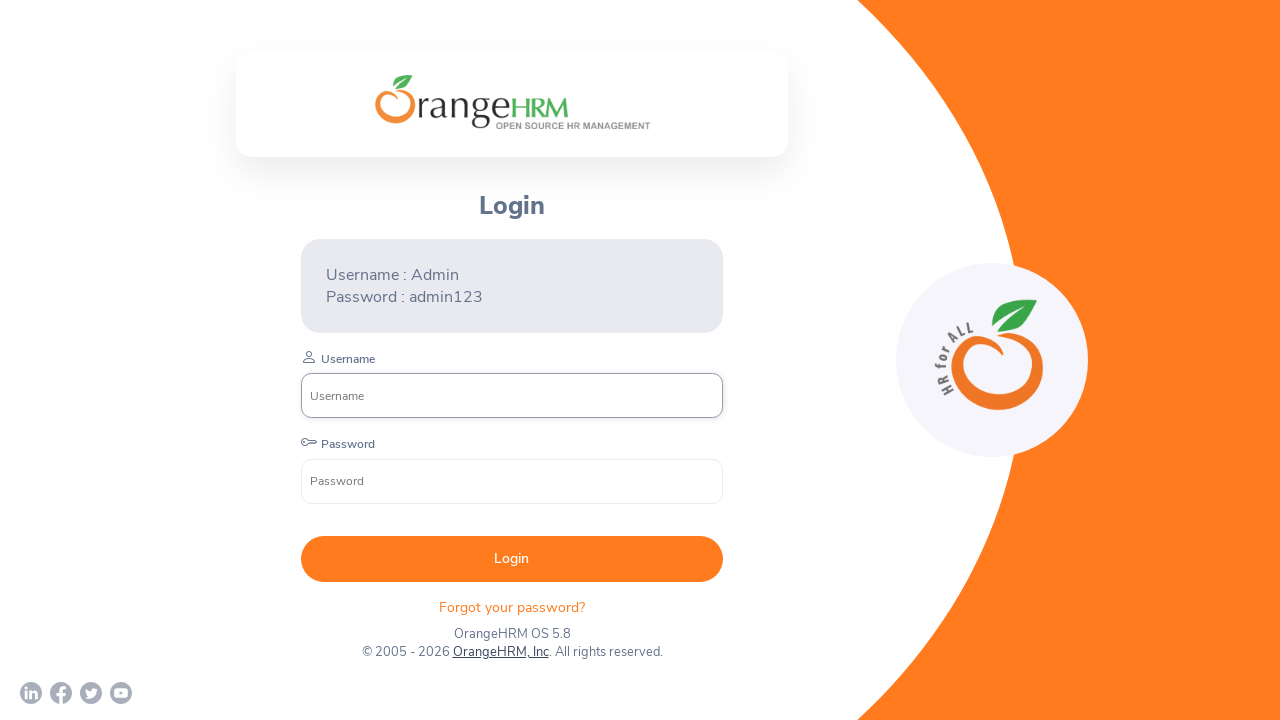